Tests the homepage title verification and navigation to the About page by clicking a link and verifying the new page title

Starting URL: https://v1.training-support.net

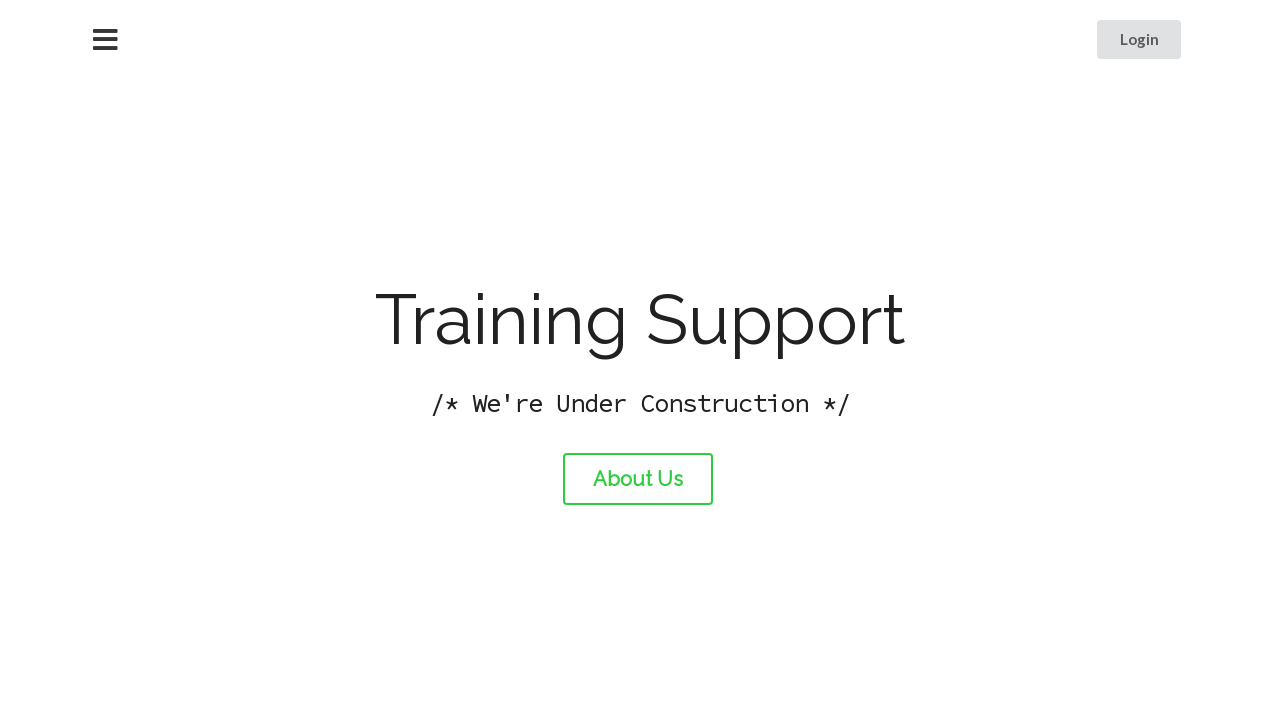

Verified homepage title is 'Training Support'
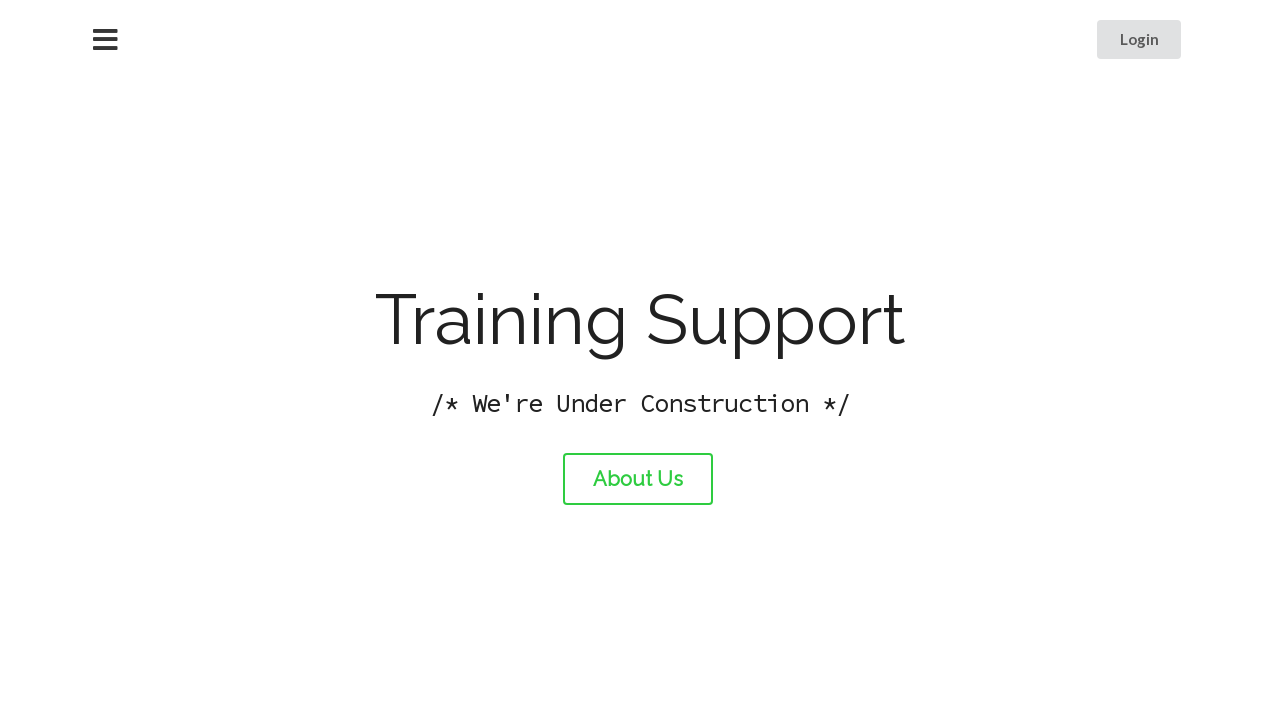

Clicked About page link at (638, 479) on #about-link
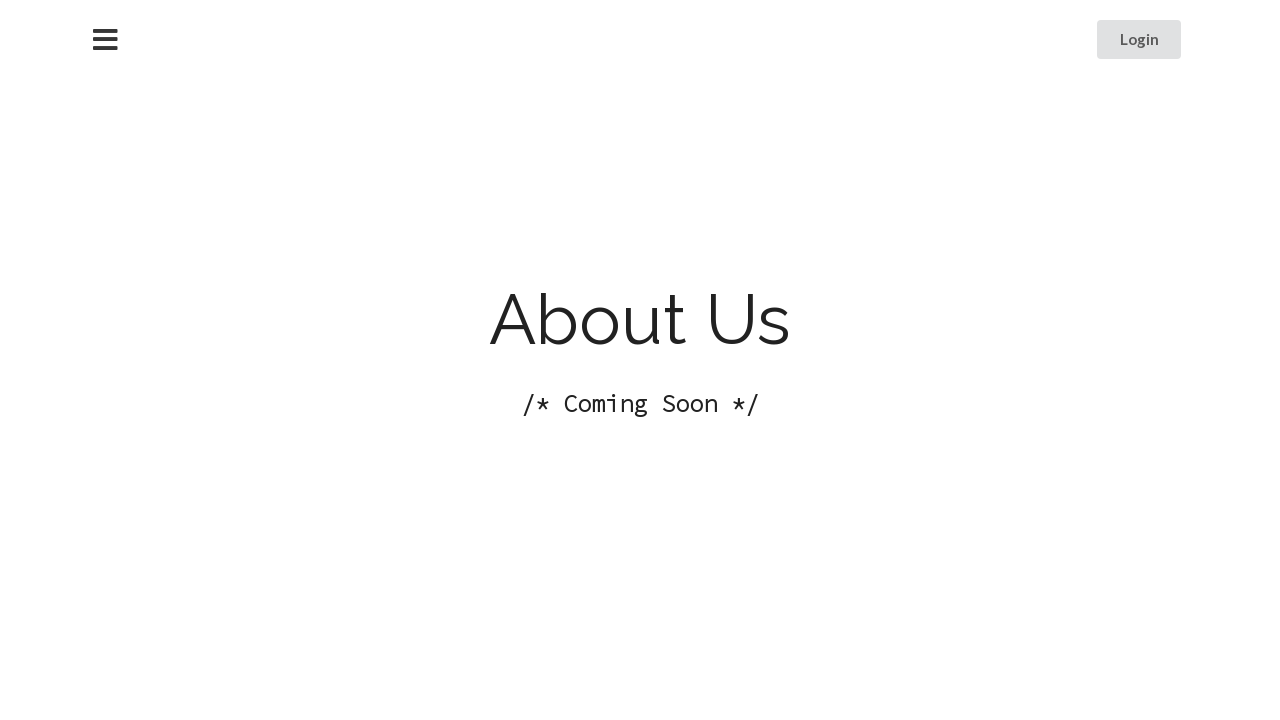

Waited for About page to load
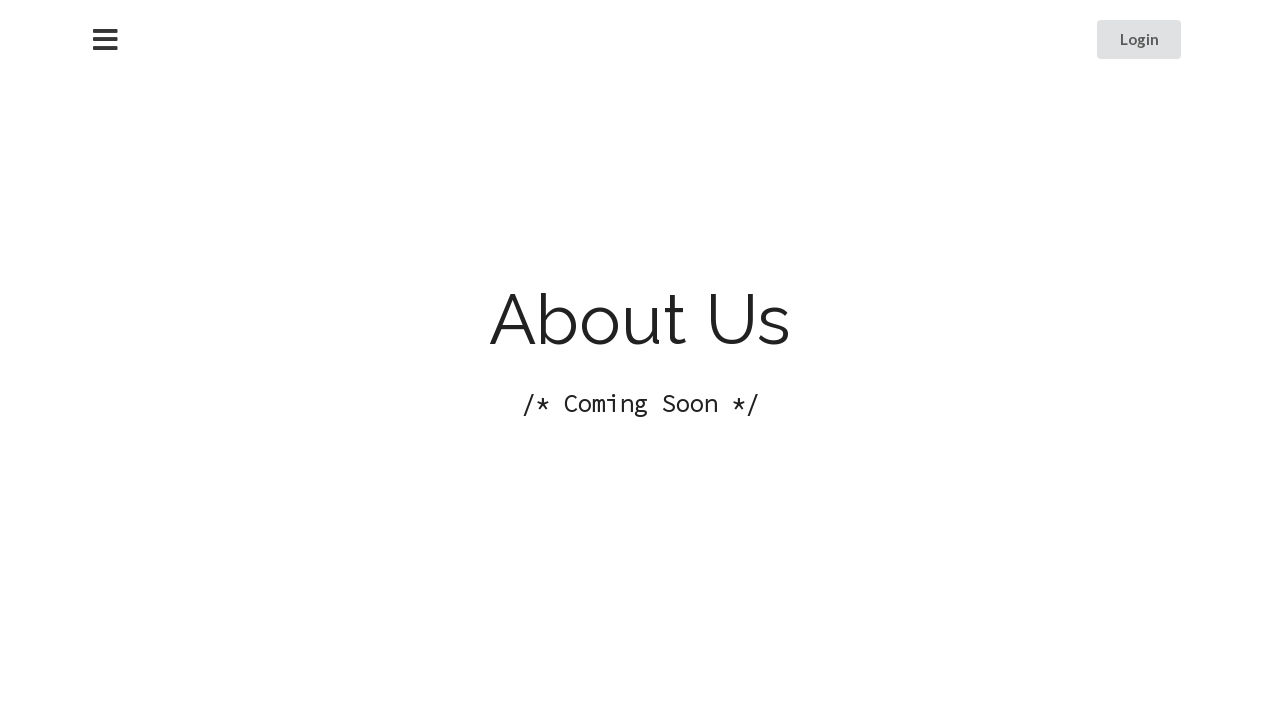

Verified About page title is 'About Training Support'
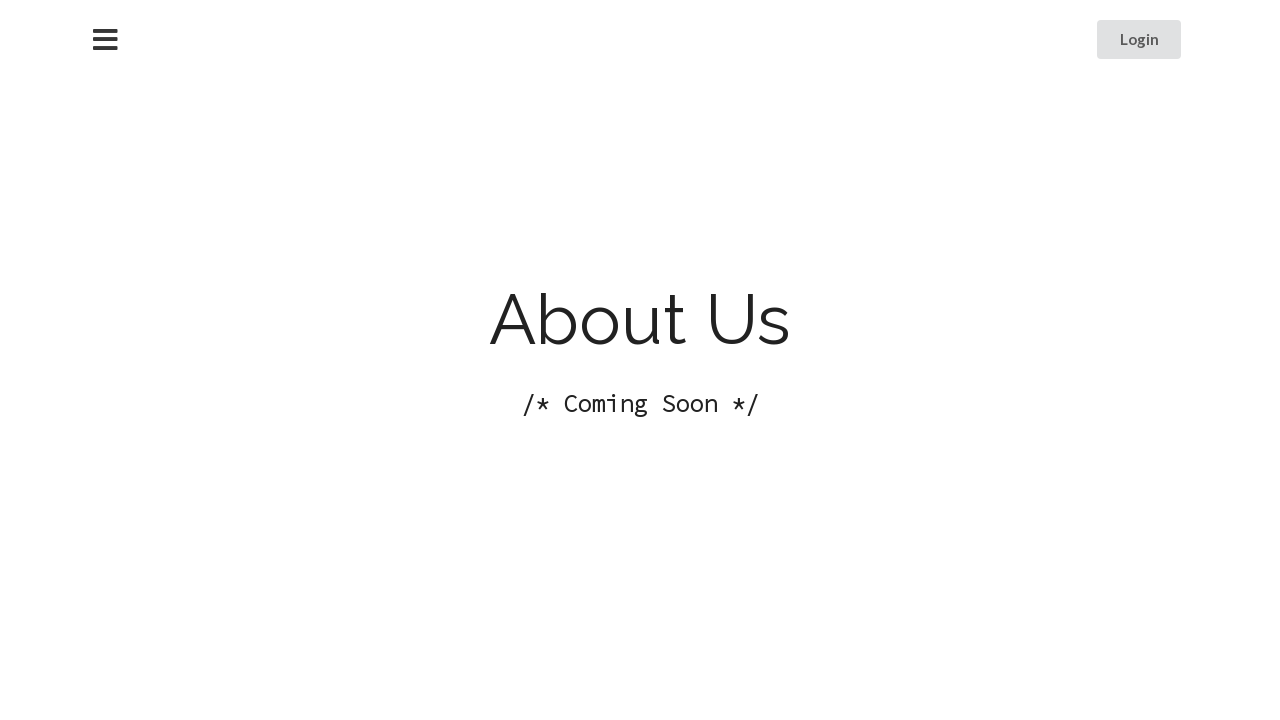

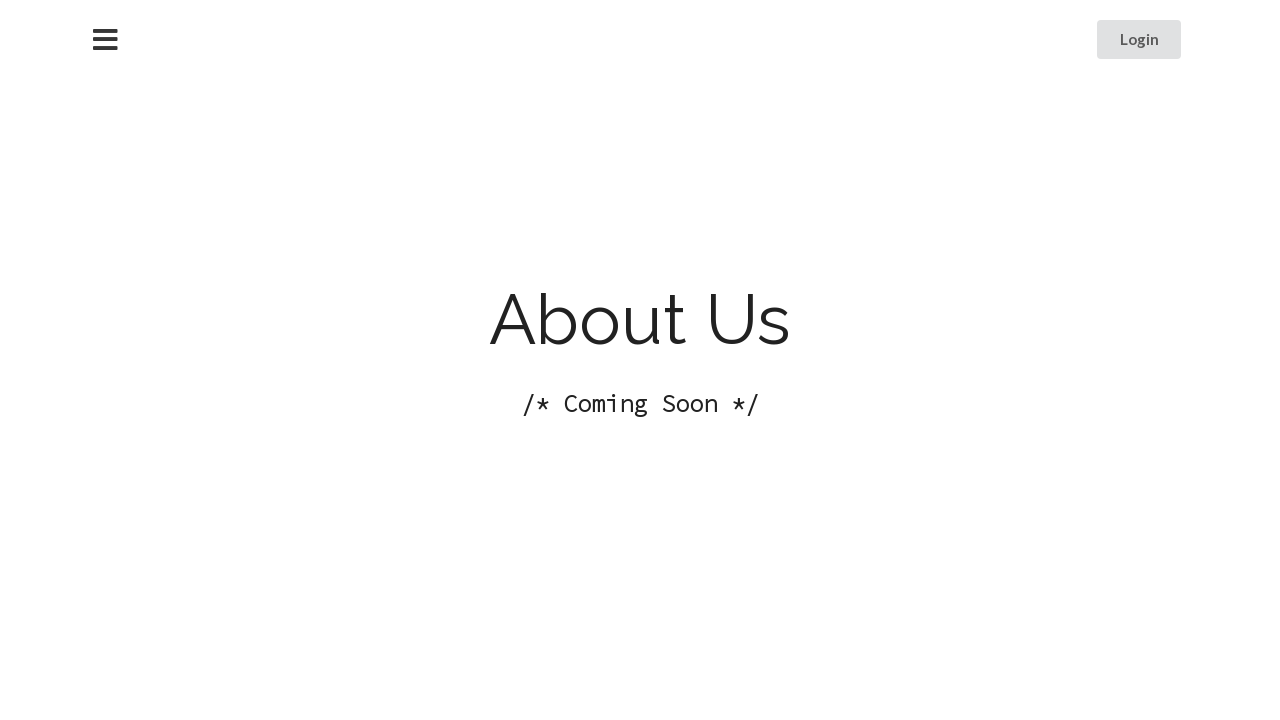